Tests hover functionality by hovering over user figures and verifying user info appears.

Starting URL: https://the-internet.herokuapp.com/hovers

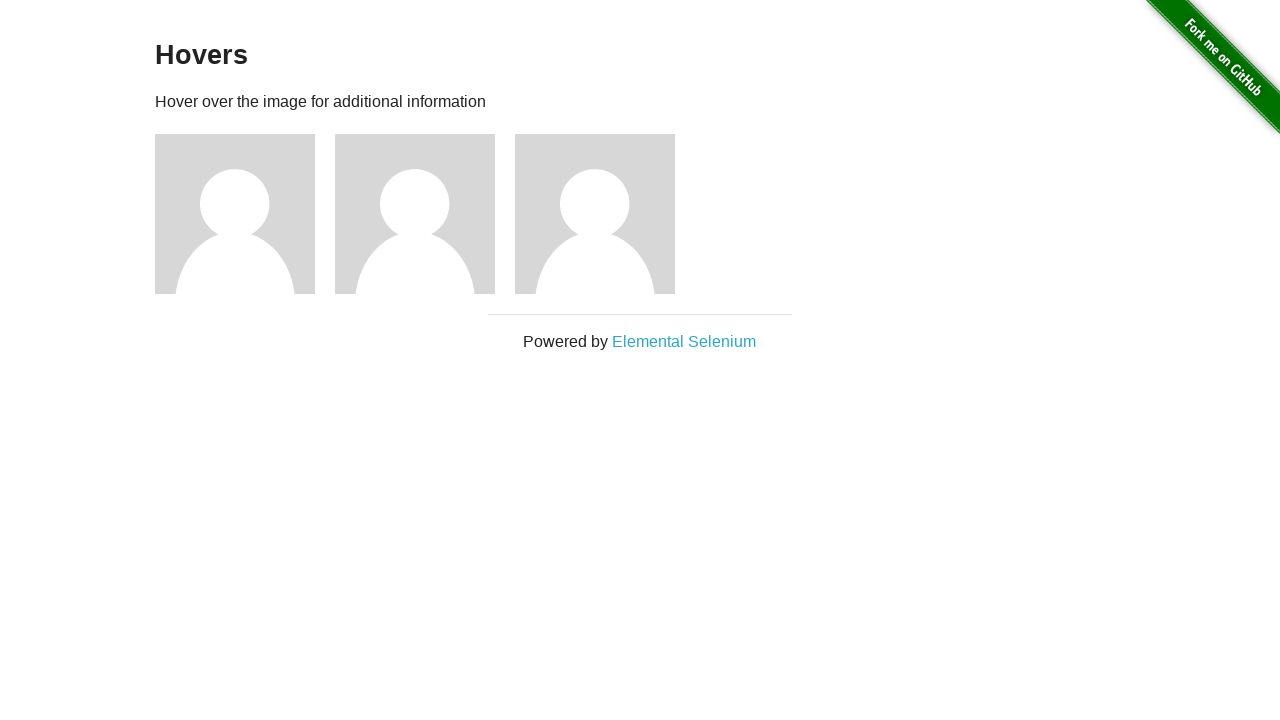

Waited for page title 'Hovers' to load
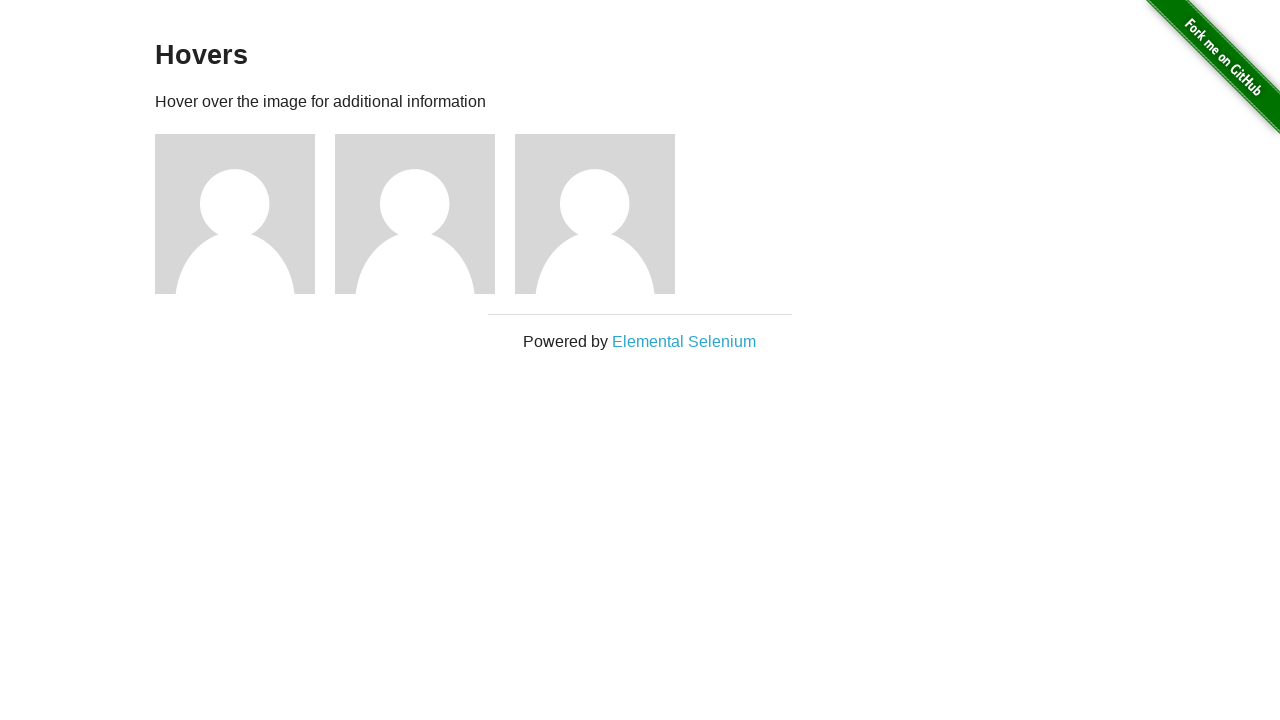

Hovered over first user figure at (245, 214) on xpath=//div[@class='example']/div[1]
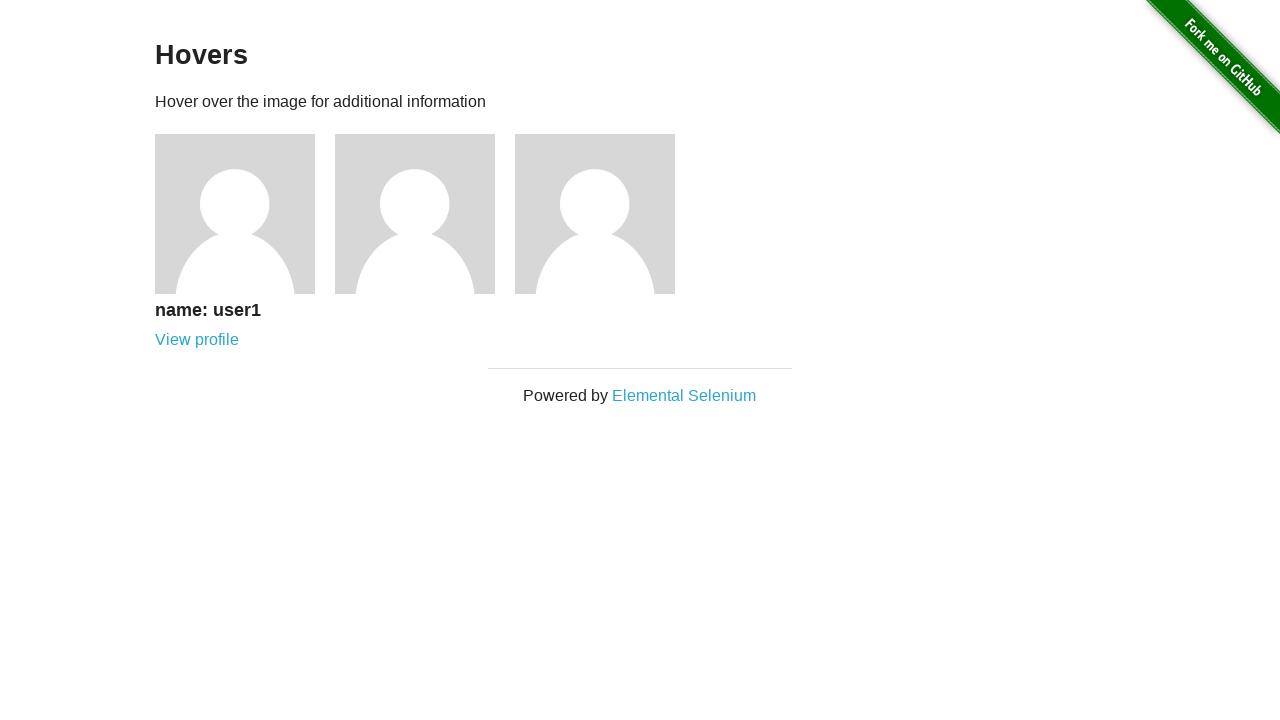

Verified user1 name is visible
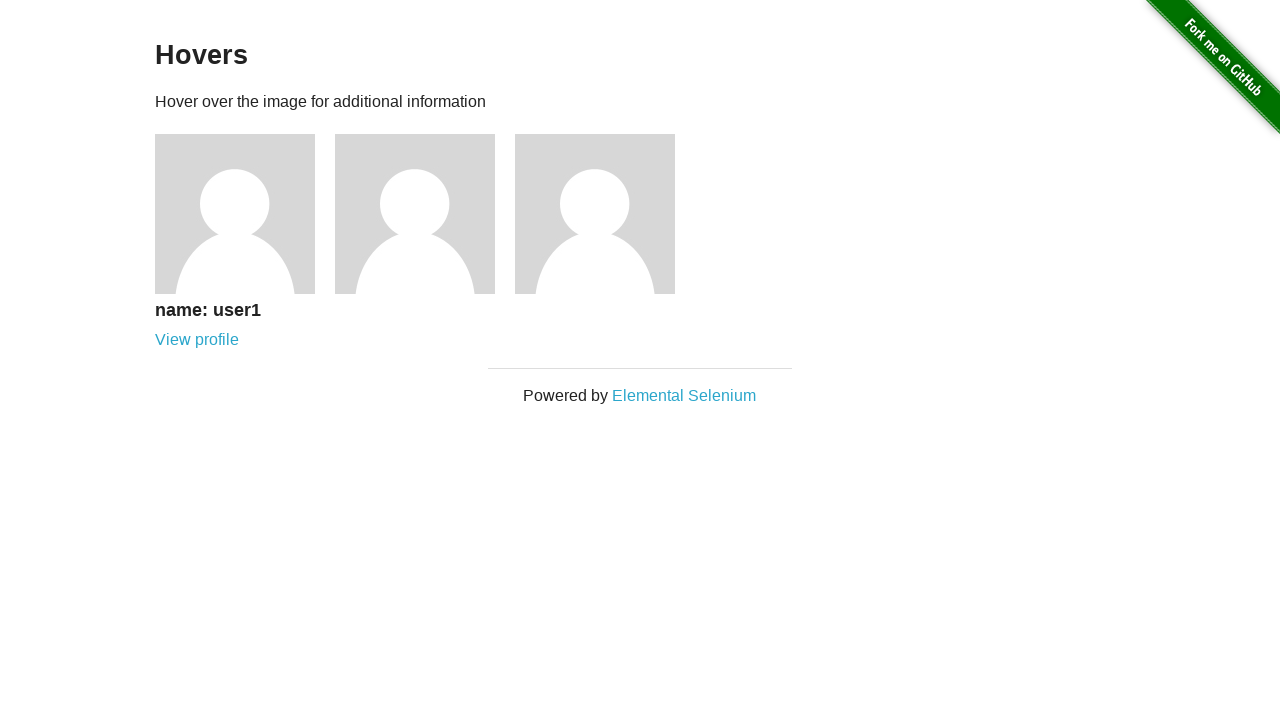

Verified user1 profile link is visible
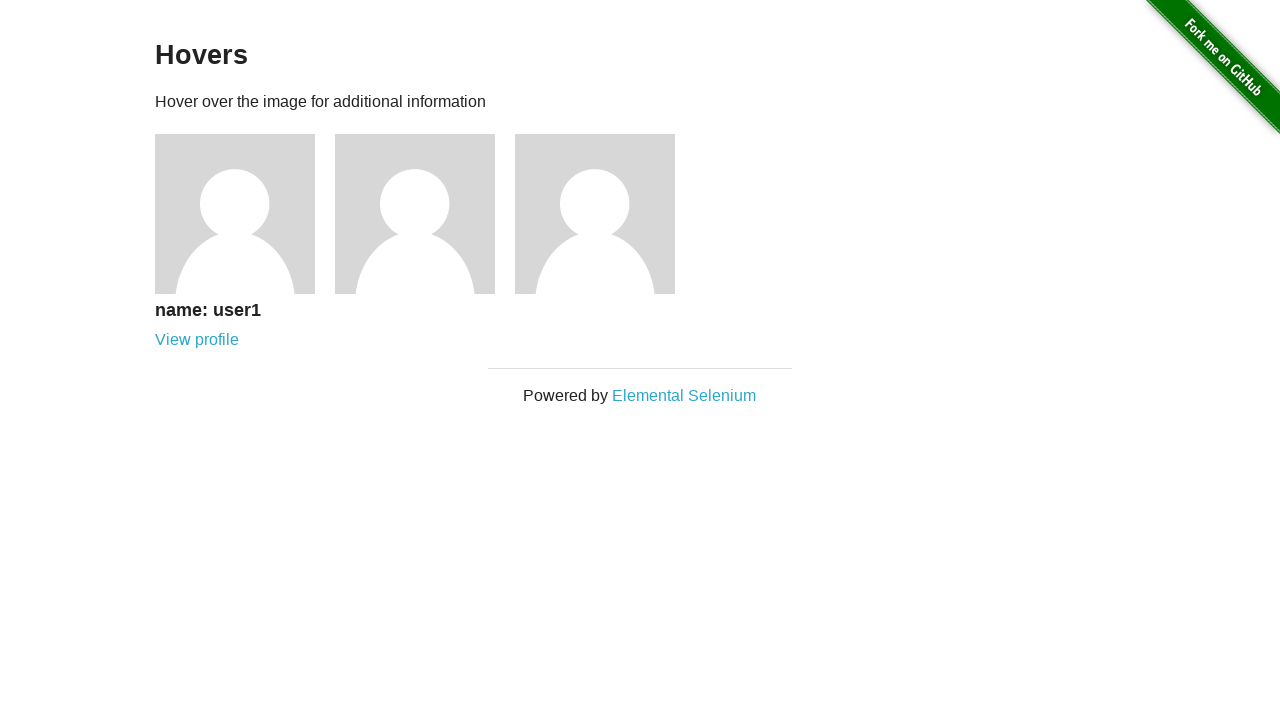

Hovered over second user figure at (425, 214) on xpath=//div[@class='example']/div[2]
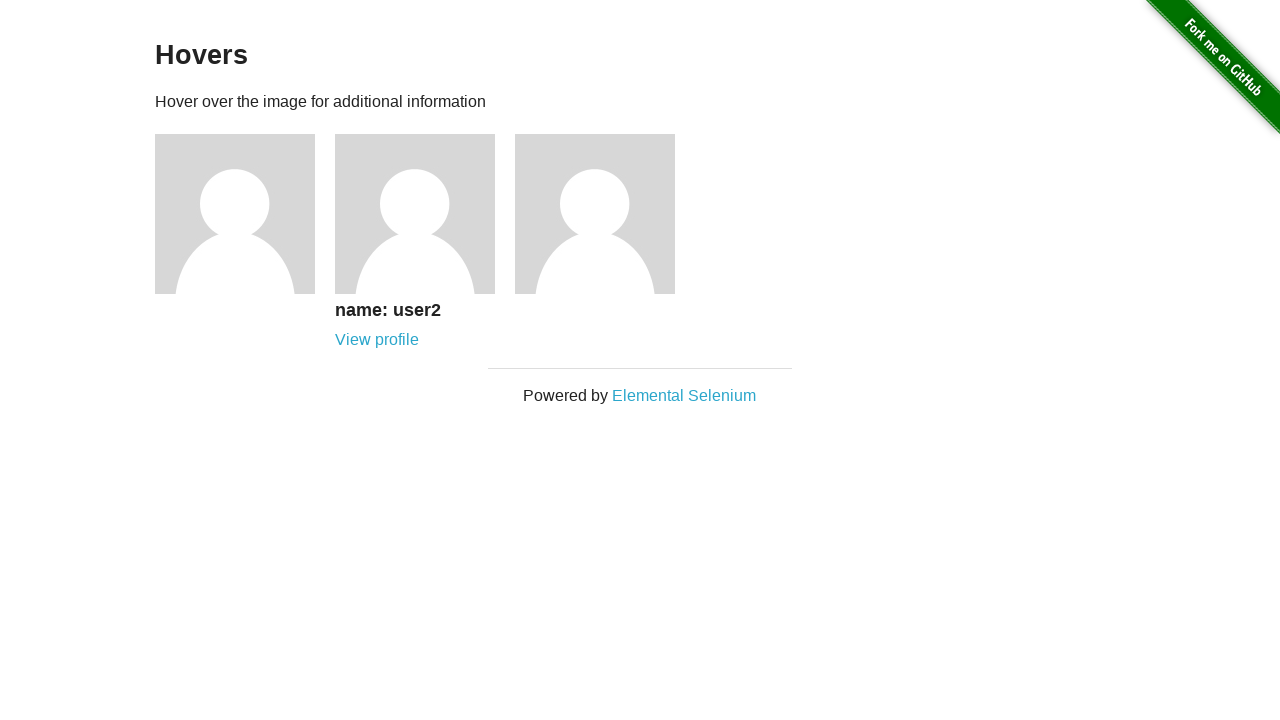

Verified user2 name is visible
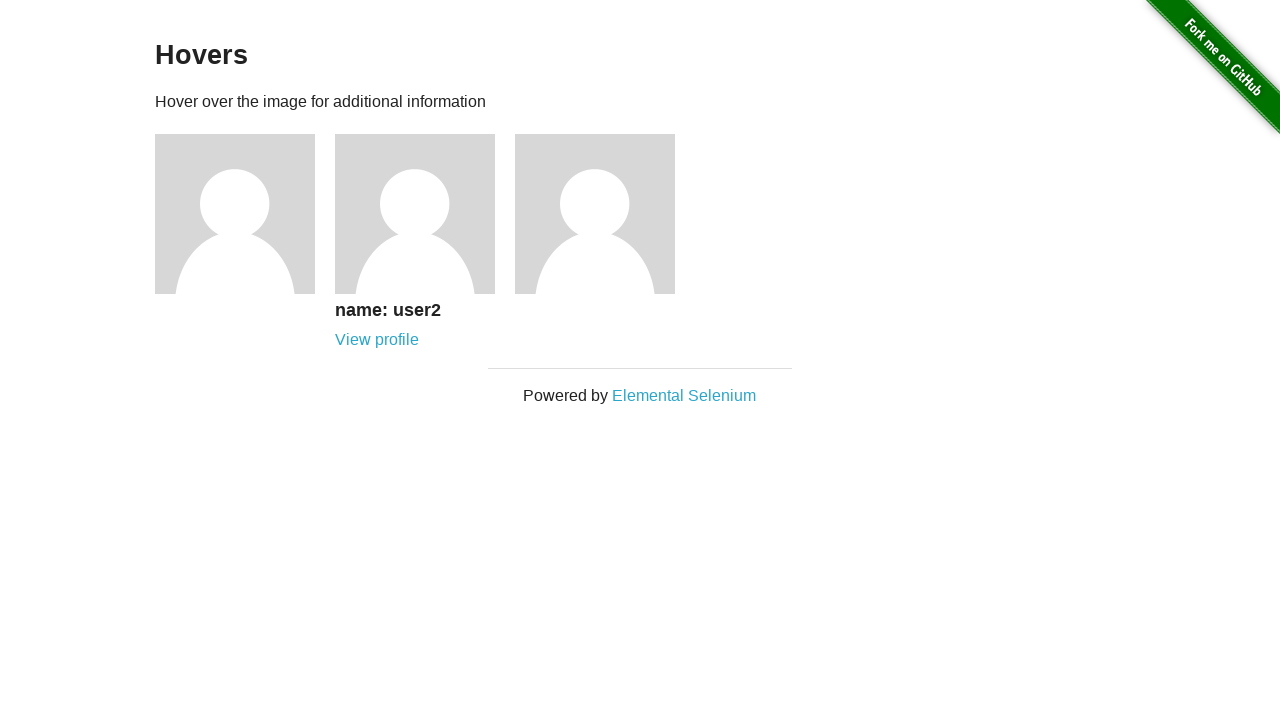

Verified user2 profile link is visible
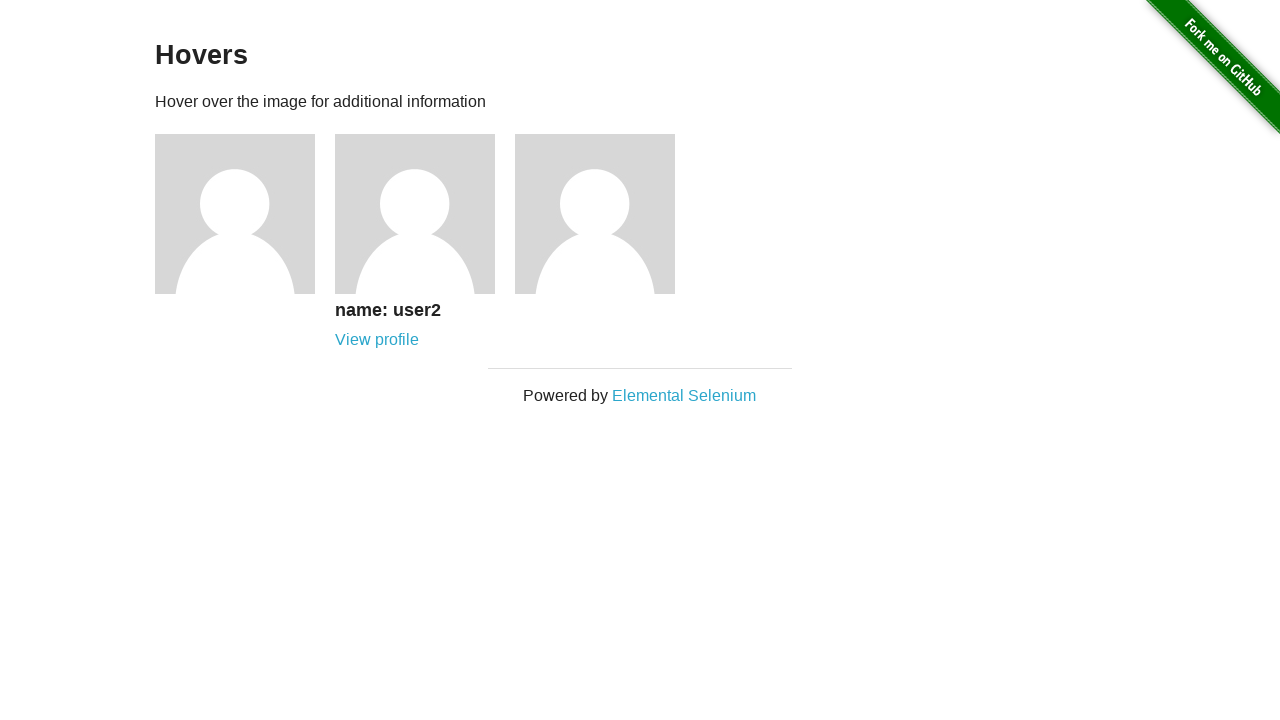

Hovered over third user figure at (605, 214) on xpath=//div[@class='example']/div[3]
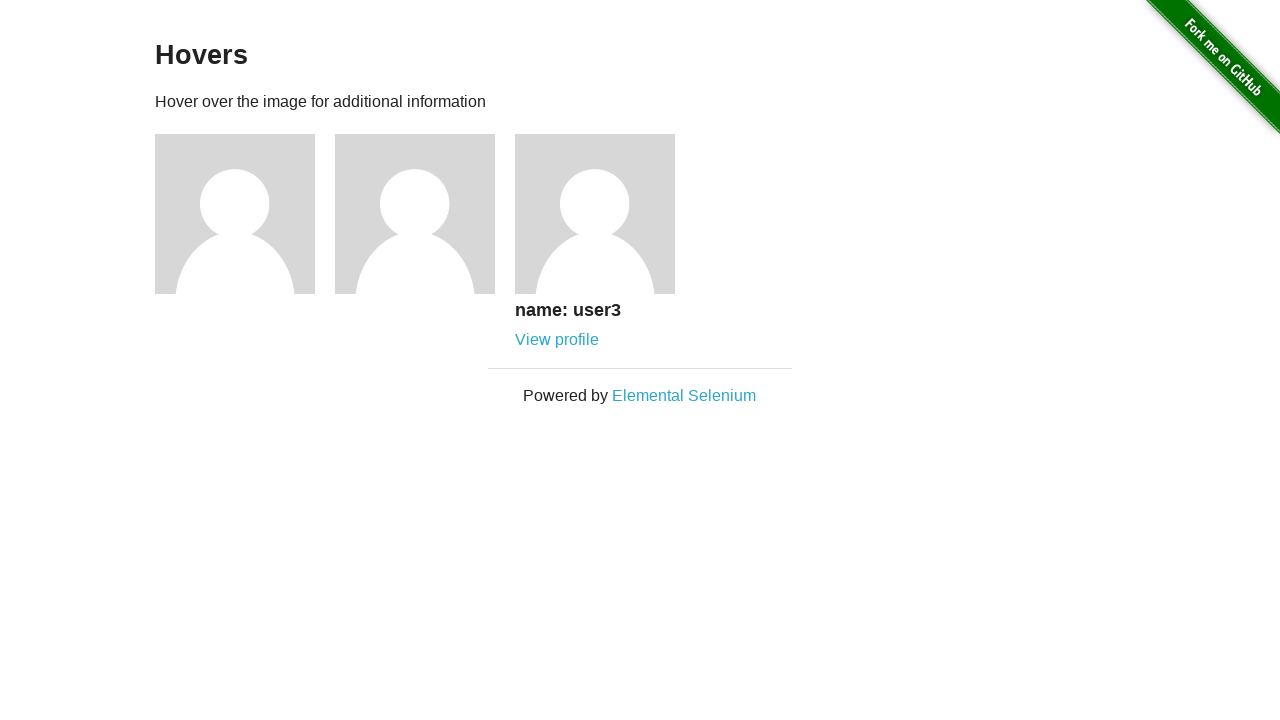

Verified user3 name is visible
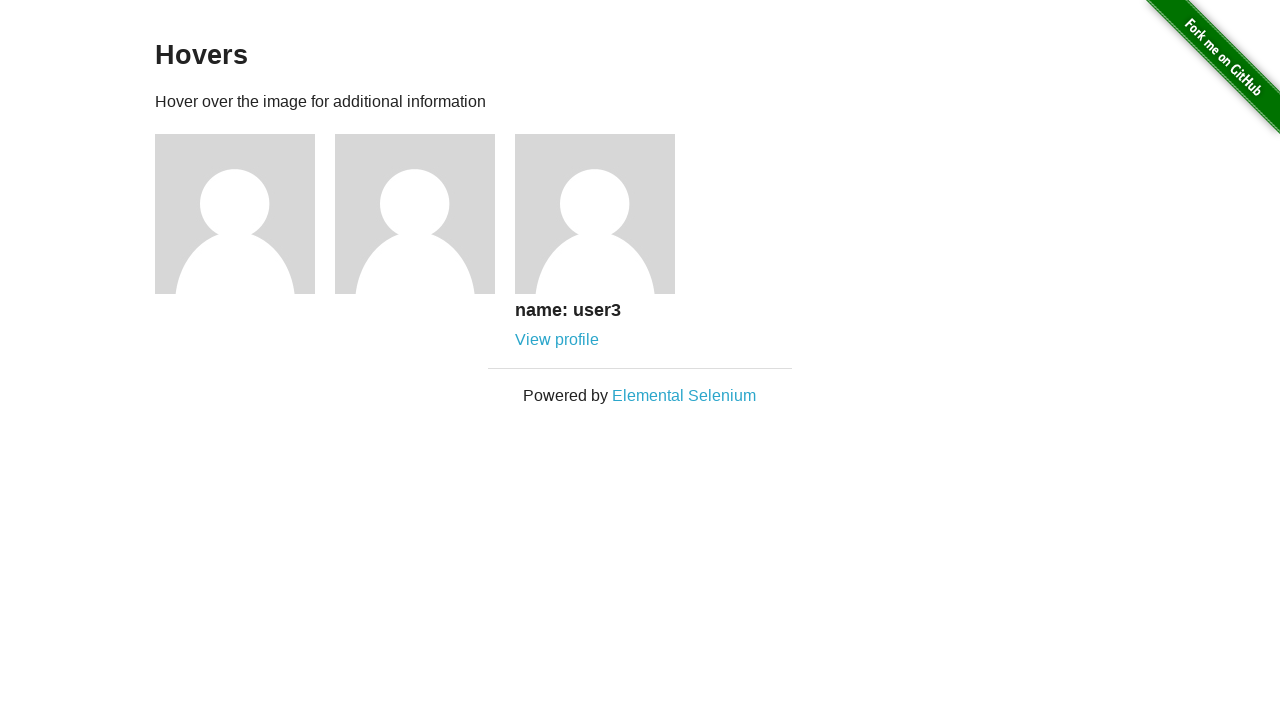

Verified user3 profile link is visible
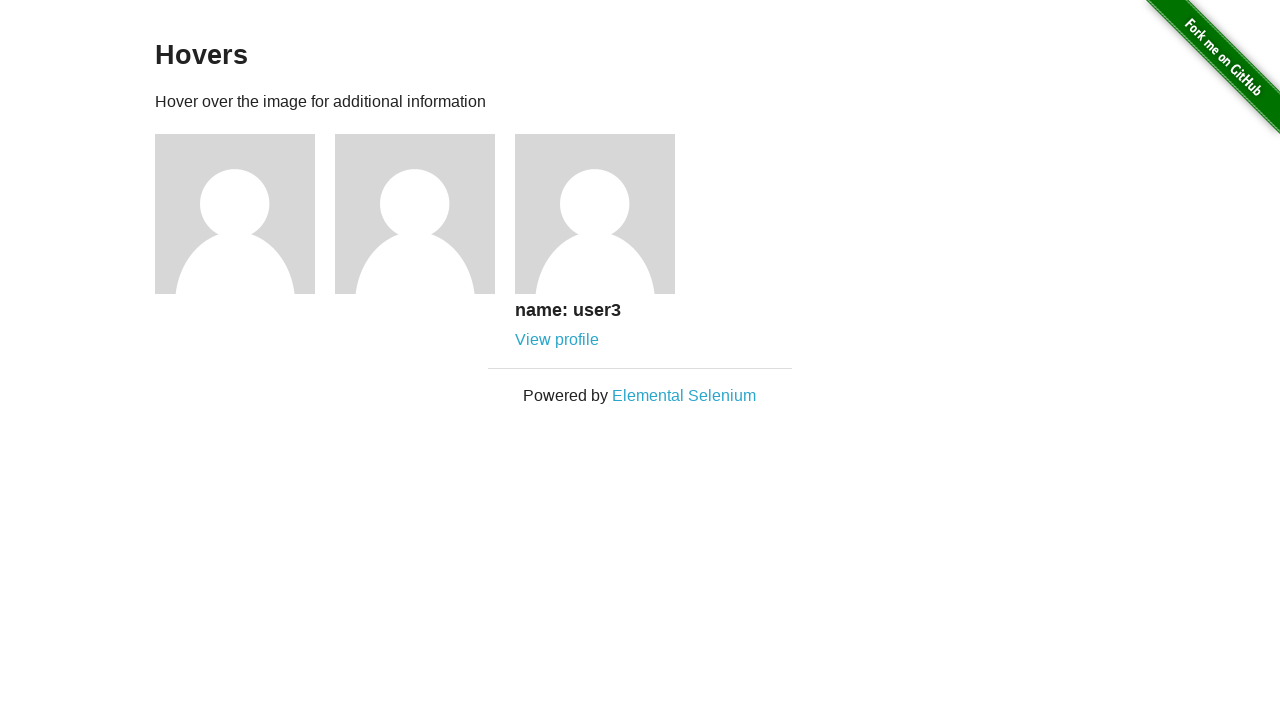

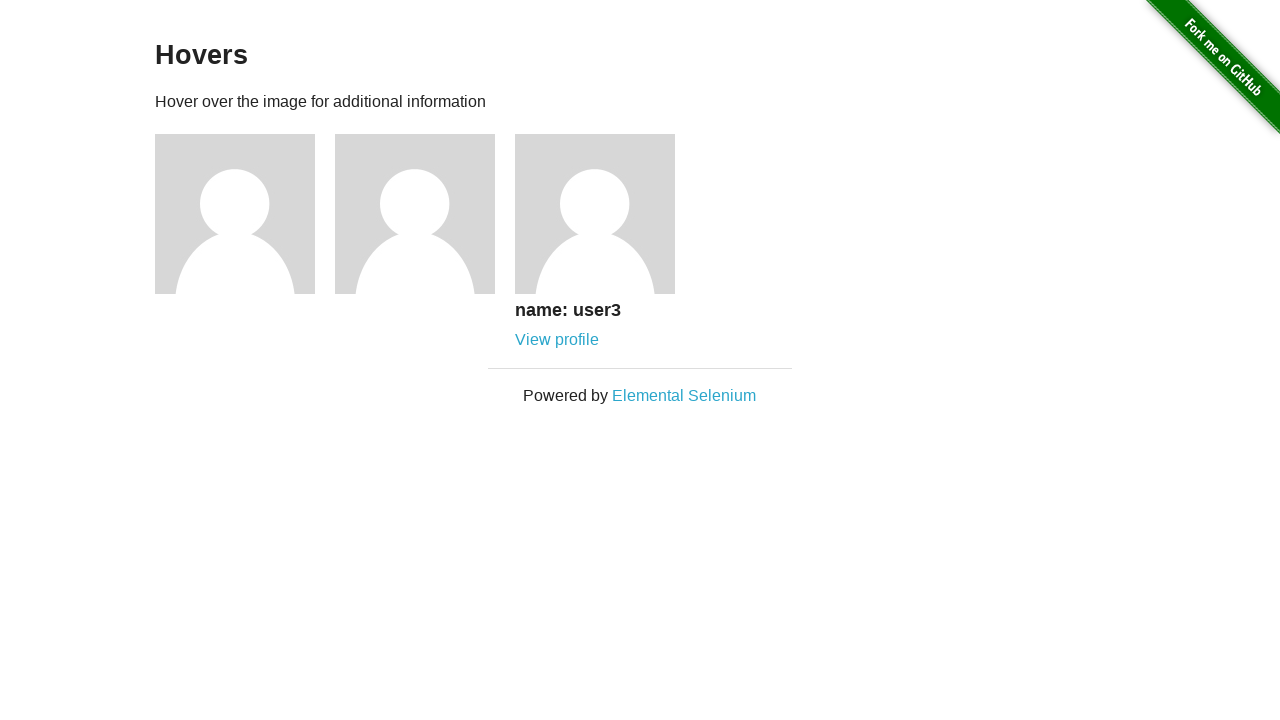